Tests the first accordion (FAQ section) on a scooter rental website by clicking on it and verifying the answer text is displayed

Starting URL: https://qa-scooter.praktikum-services.ru/

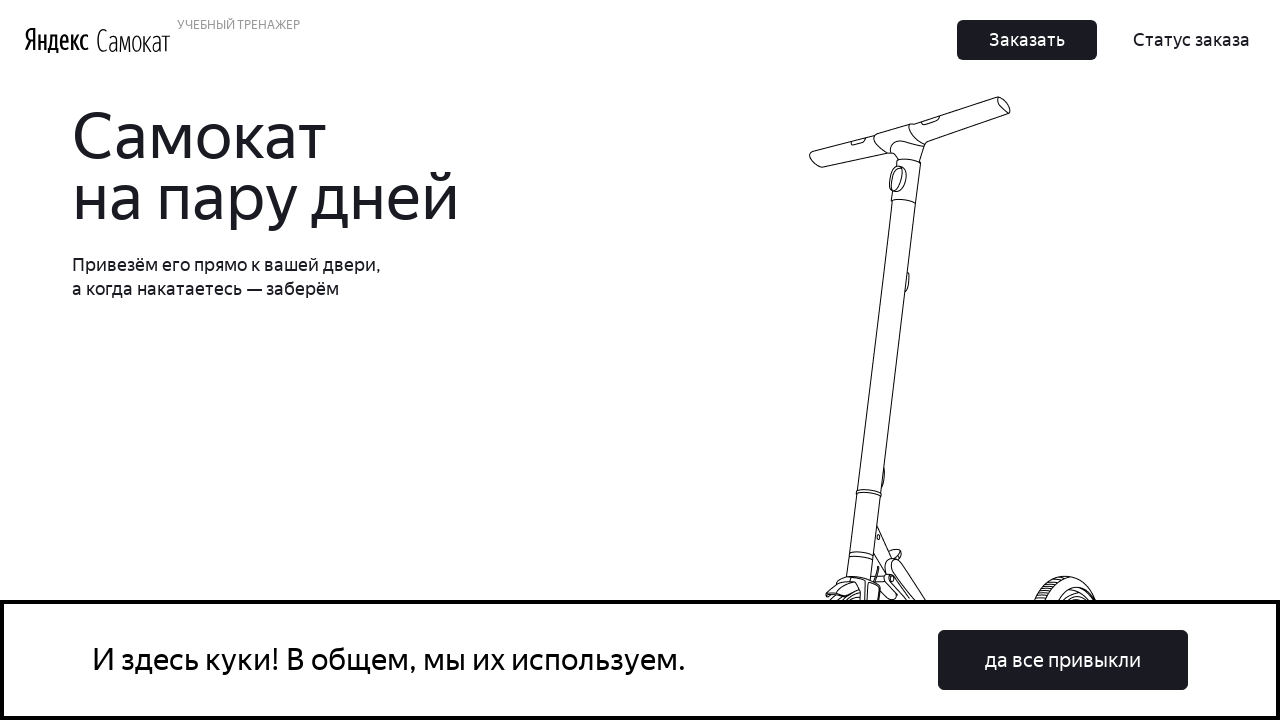

Scrolled to first accordion heading
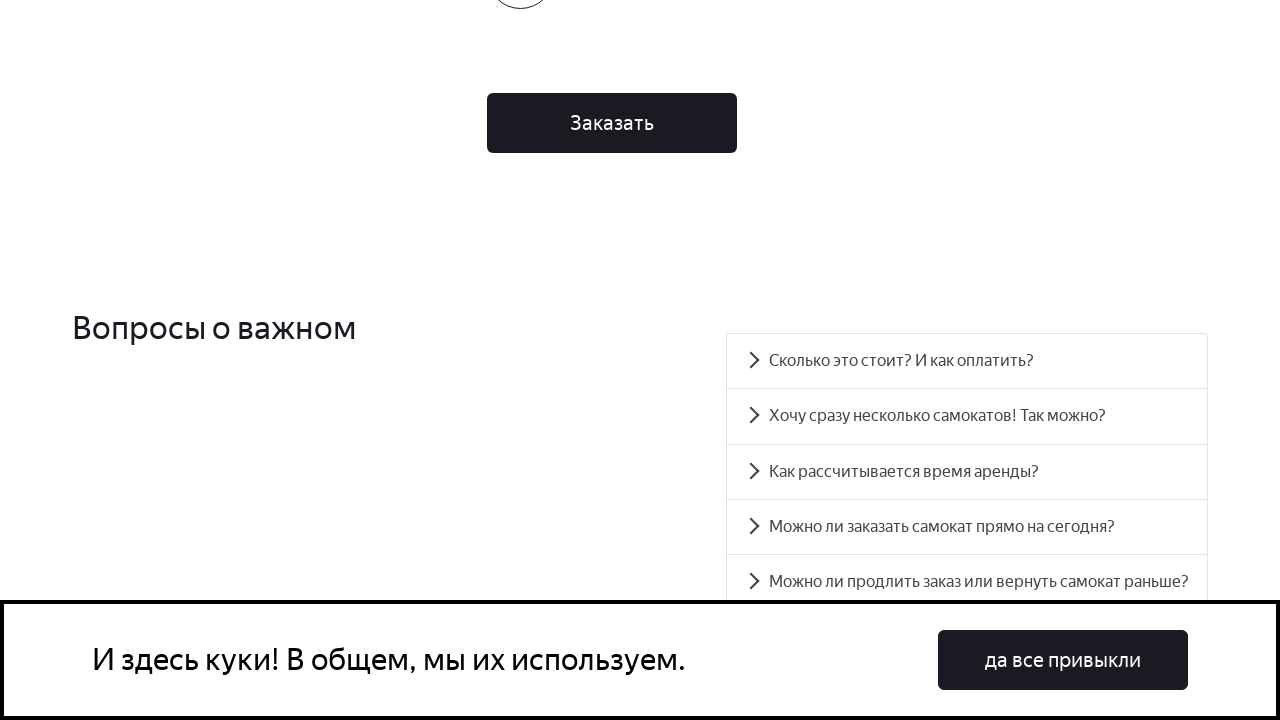

Clicked on first accordion (FAQ section) at (967, 361) on xpath=//*[@id='accordion__heading-0']
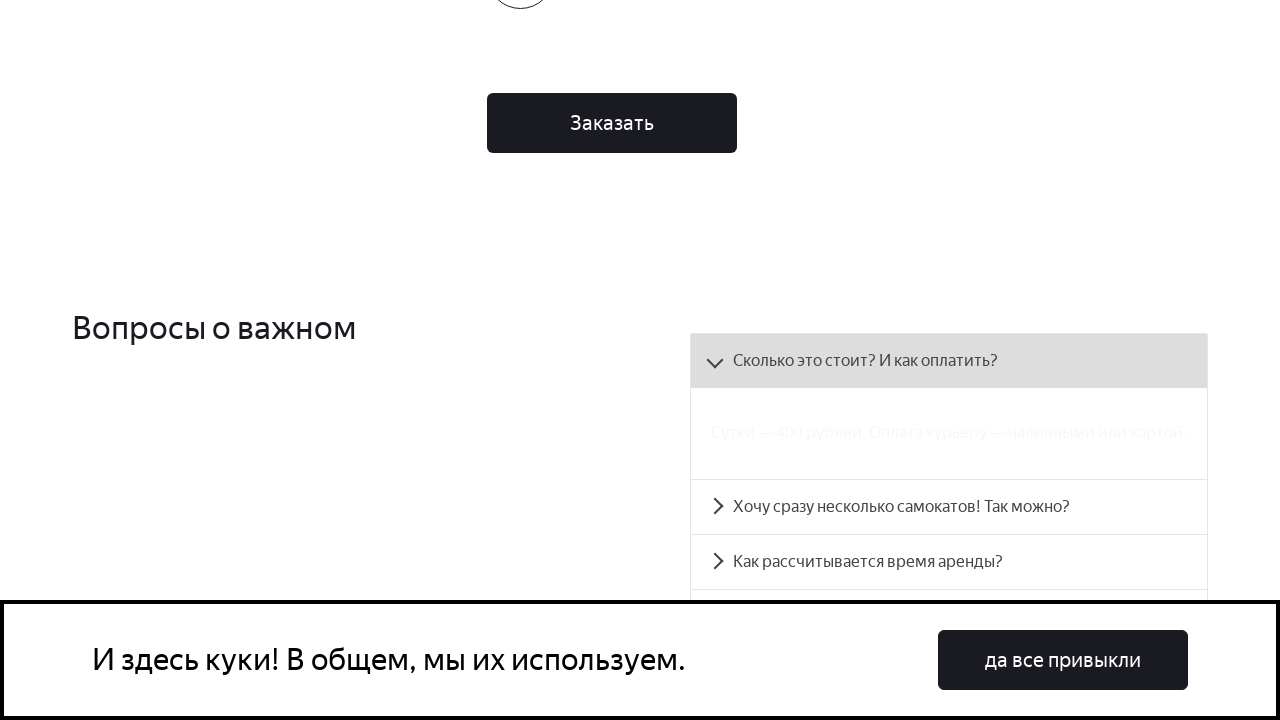

Verified accordion answer text is displayed
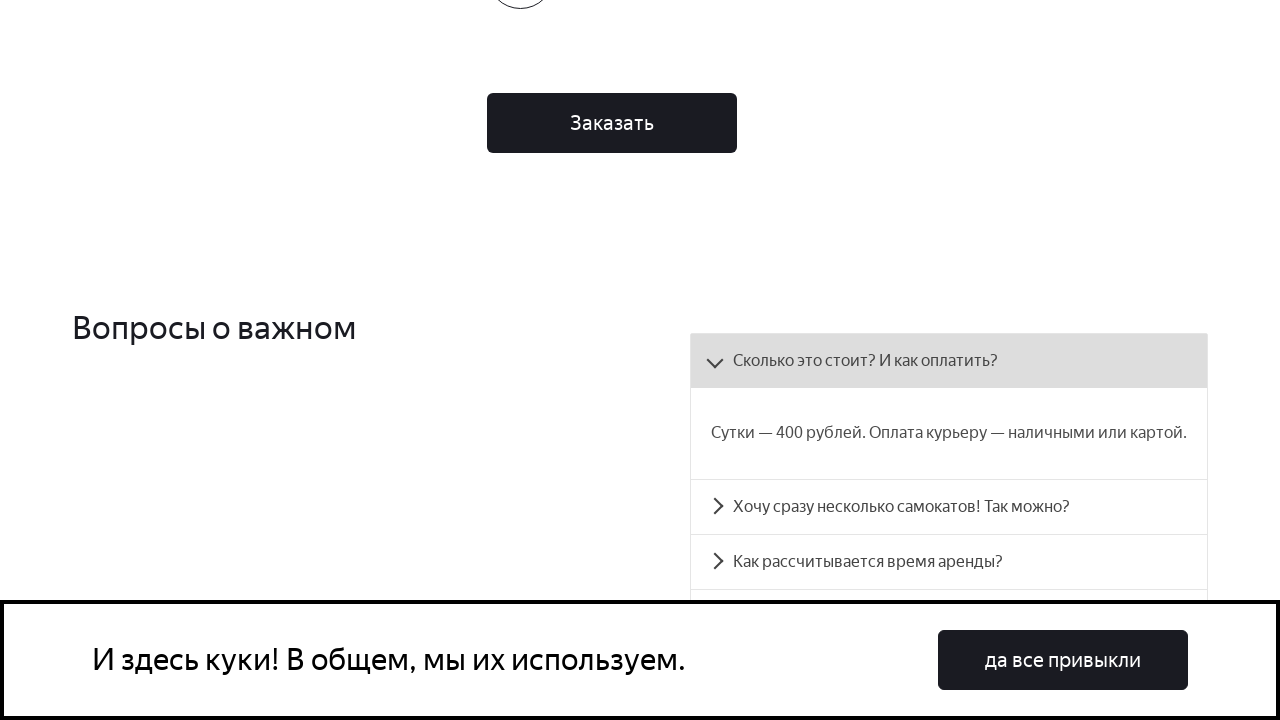

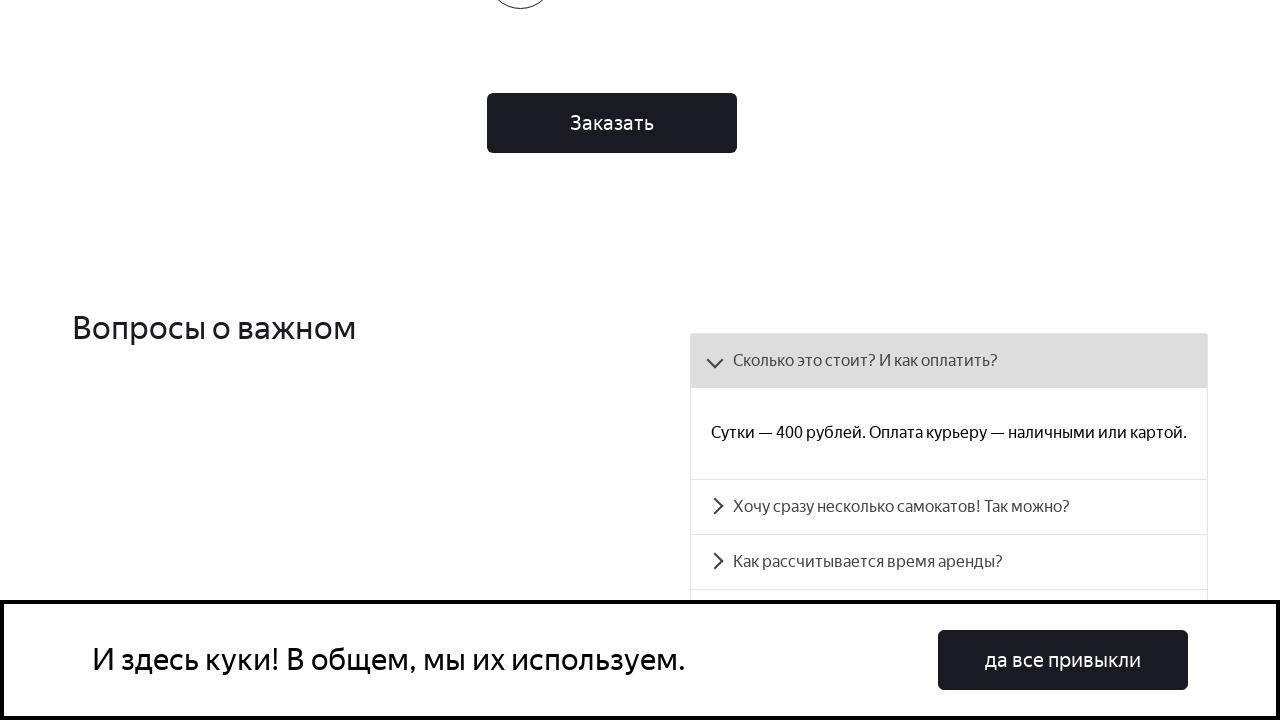